Tests keyboard input functionality by clicking on the target input field, sending a Tab key press, and verifying the result text displays the correct key entered.

Starting URL: https://the-internet.herokuapp.com/key_presses

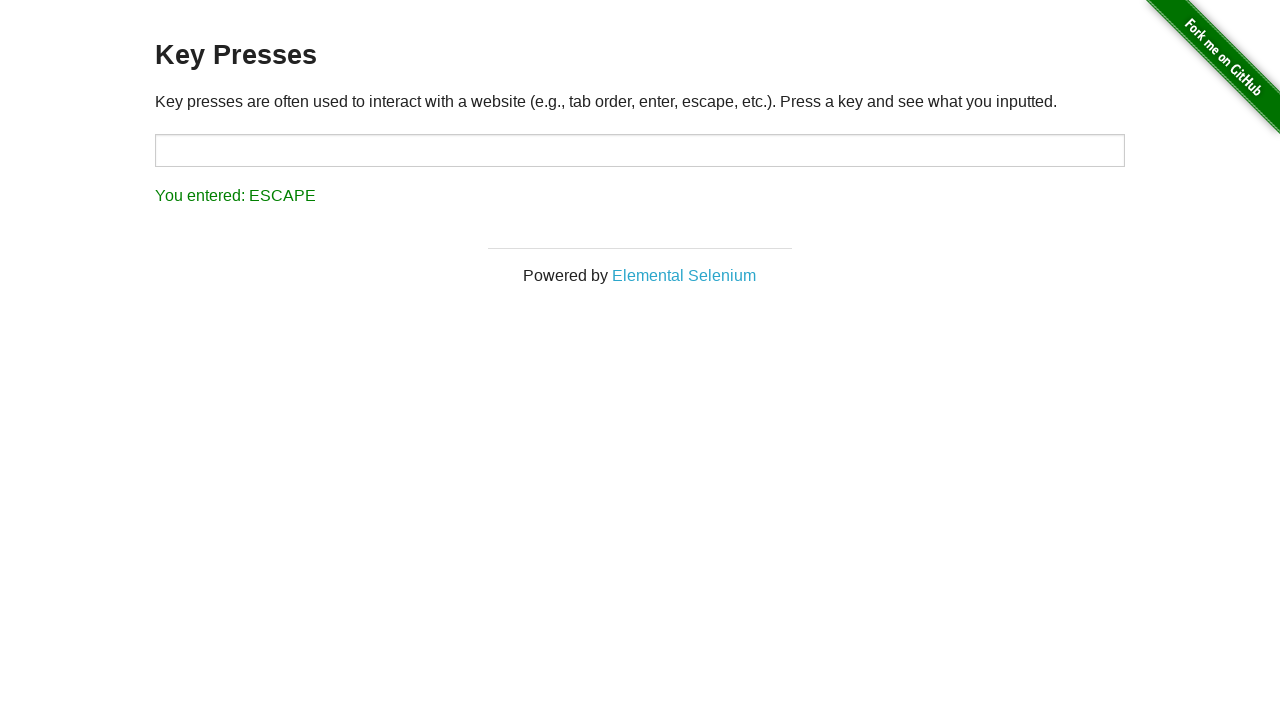

Clicked on the target input field at (640, 150) on #target
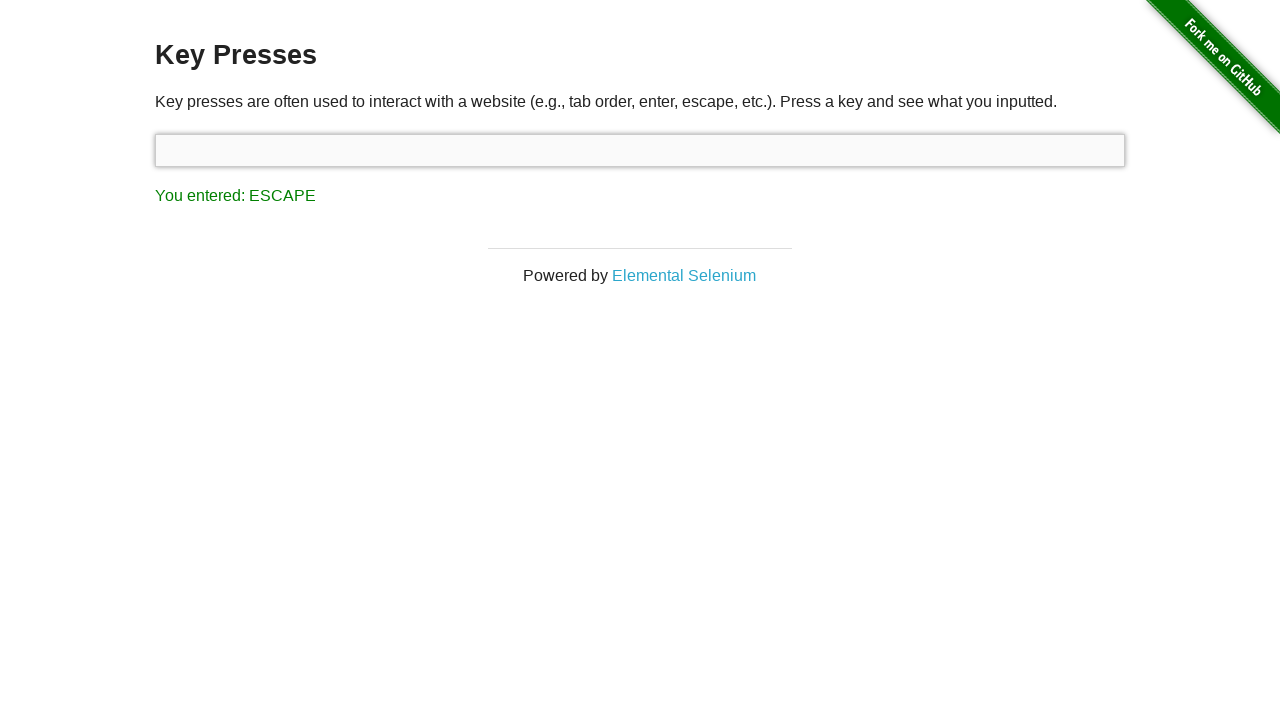

Pressed Tab key
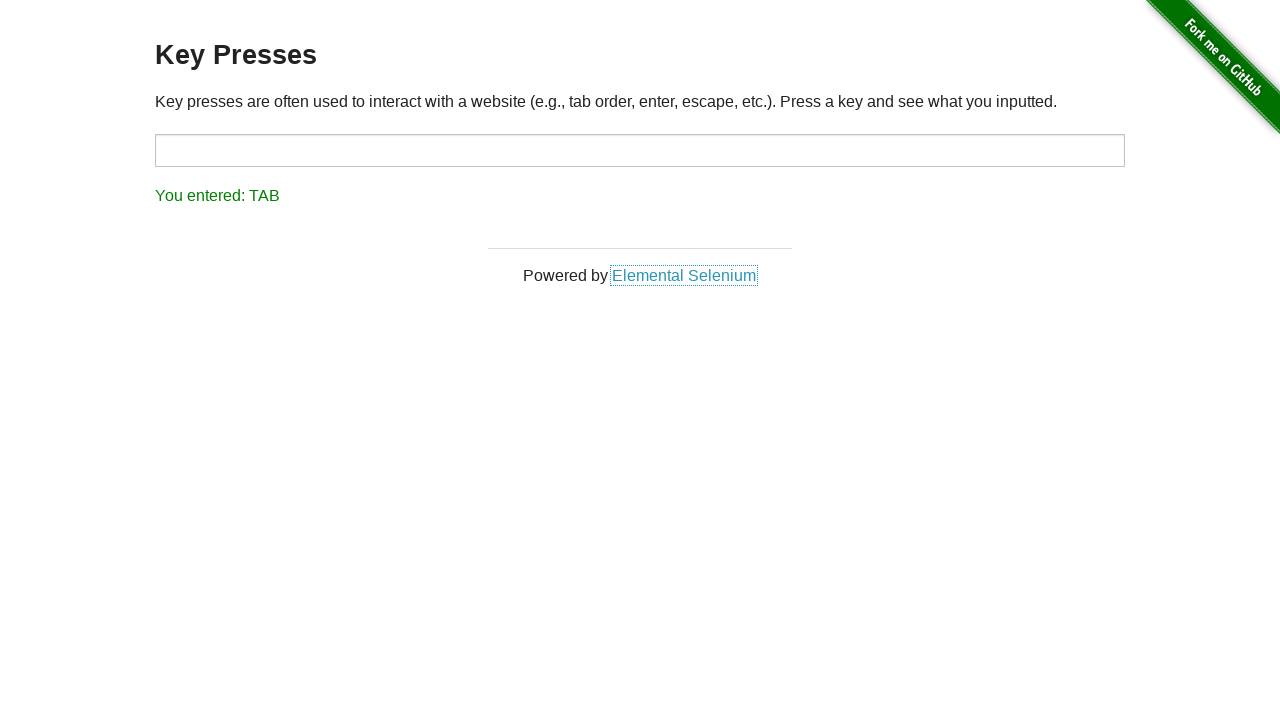

Result element loaded
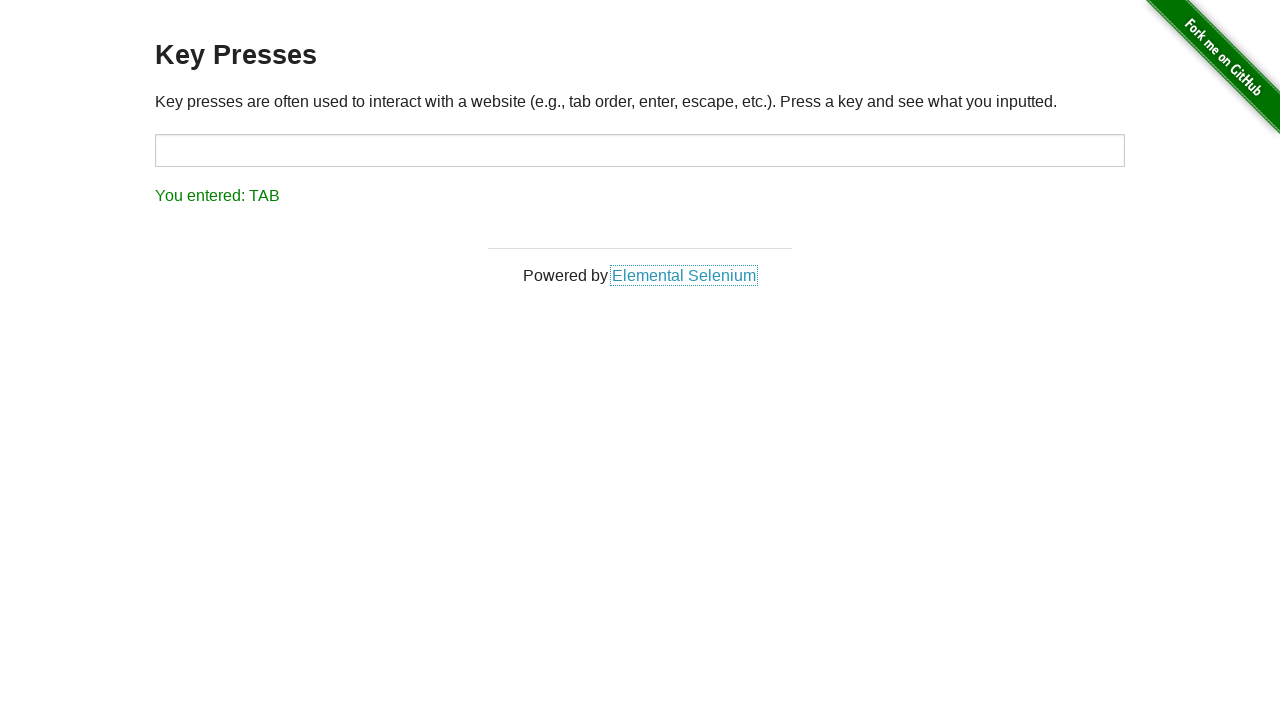

Retrieved result text content
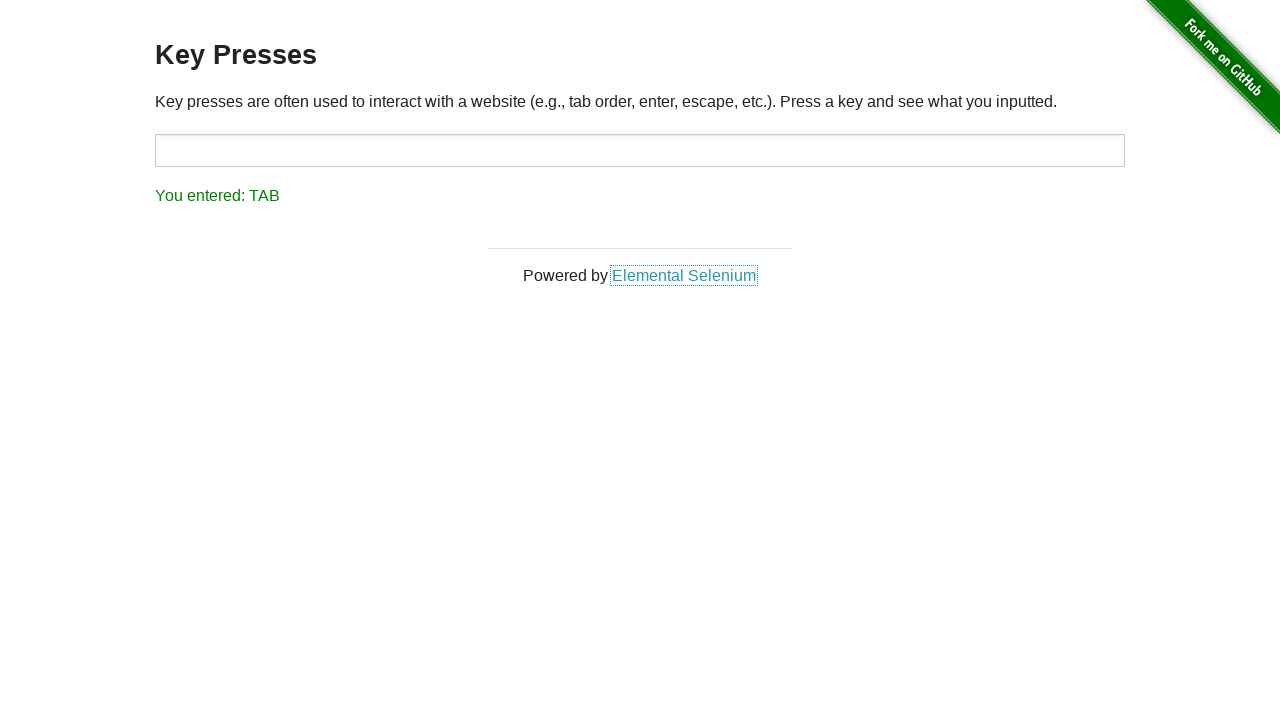

Verified result text displays 'You entered: TAB'
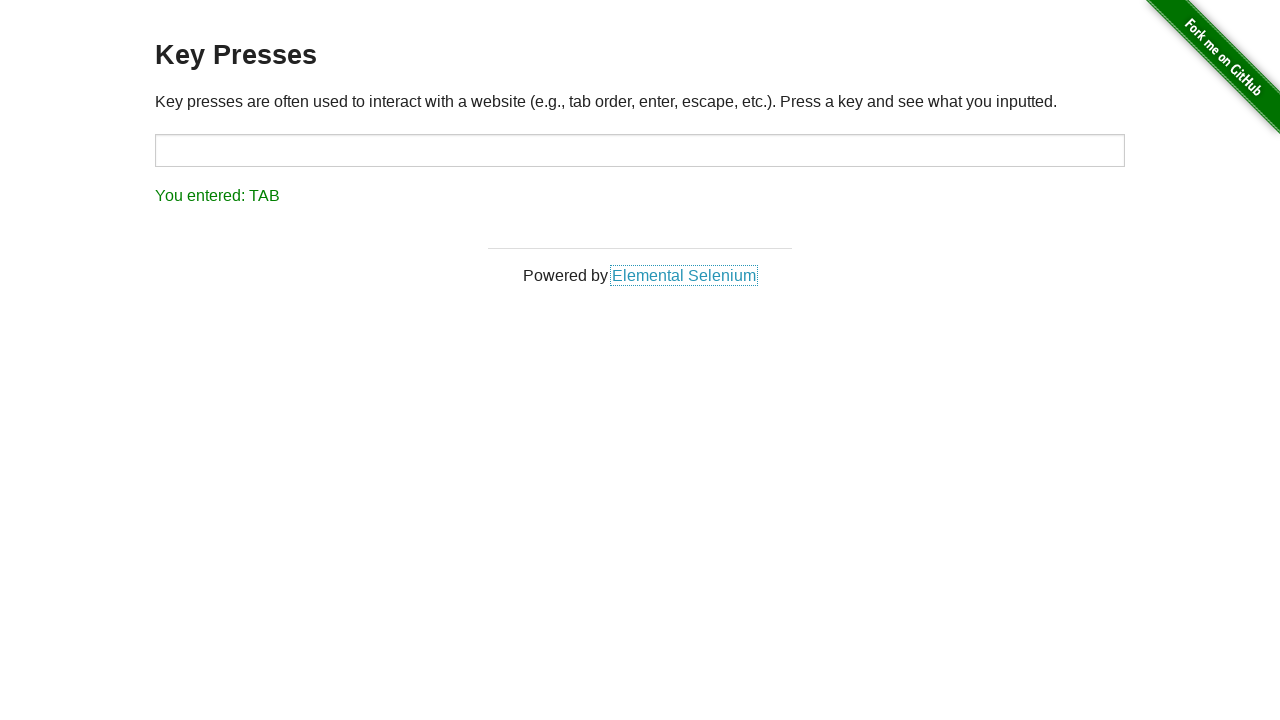

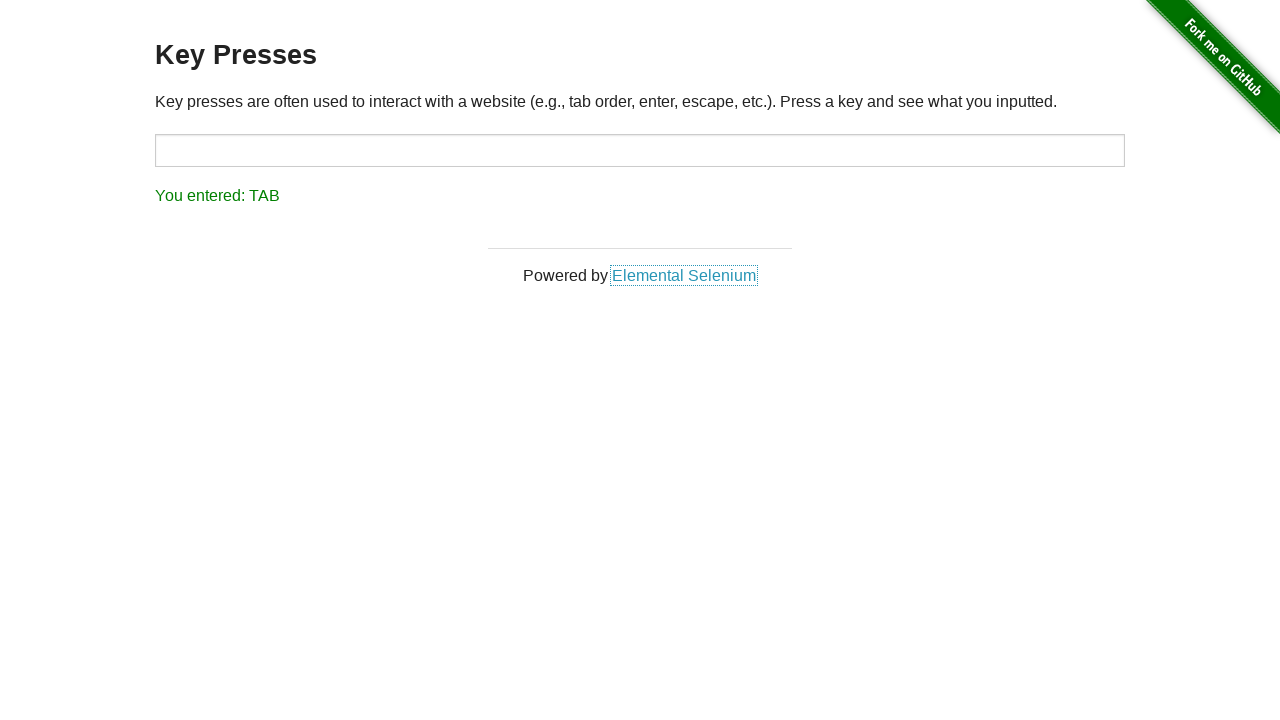